Solves a math problem by reading two numbers from the page, calculating their sum, and selecting the result from a dropdown menu

Starting URL: http://suninjuly.github.io/selects1.html

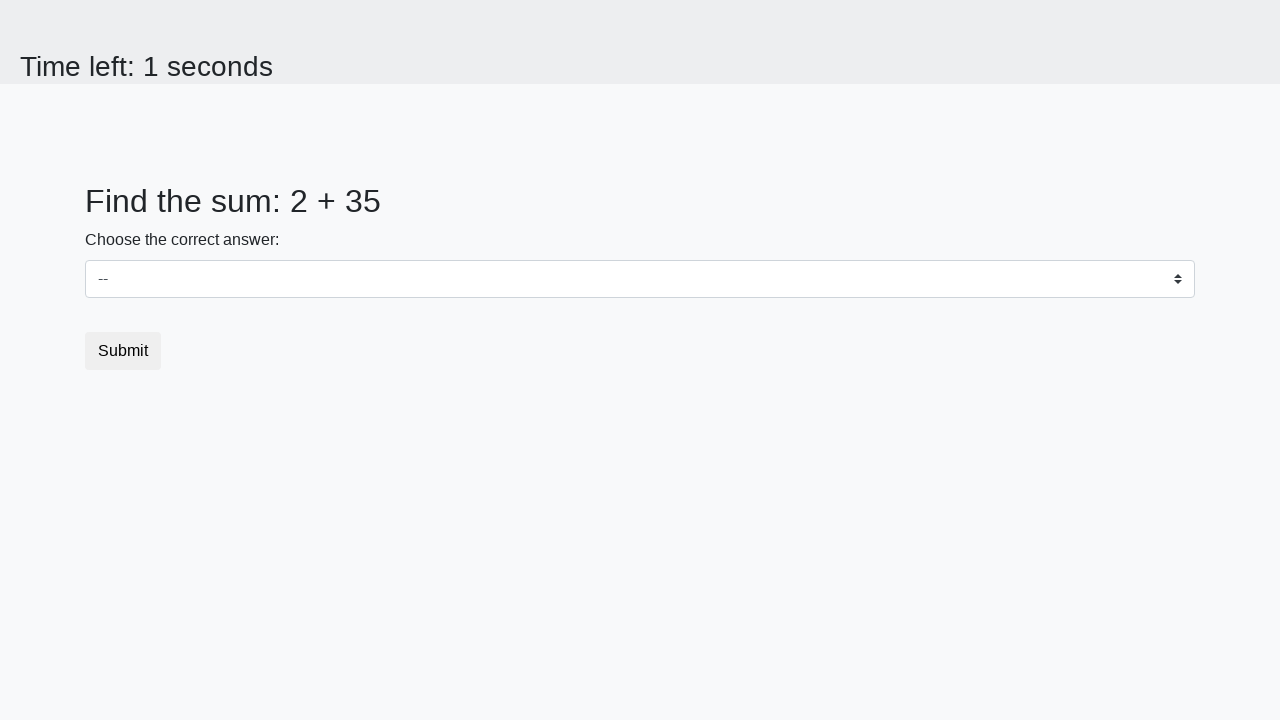

Retrieved first number from page
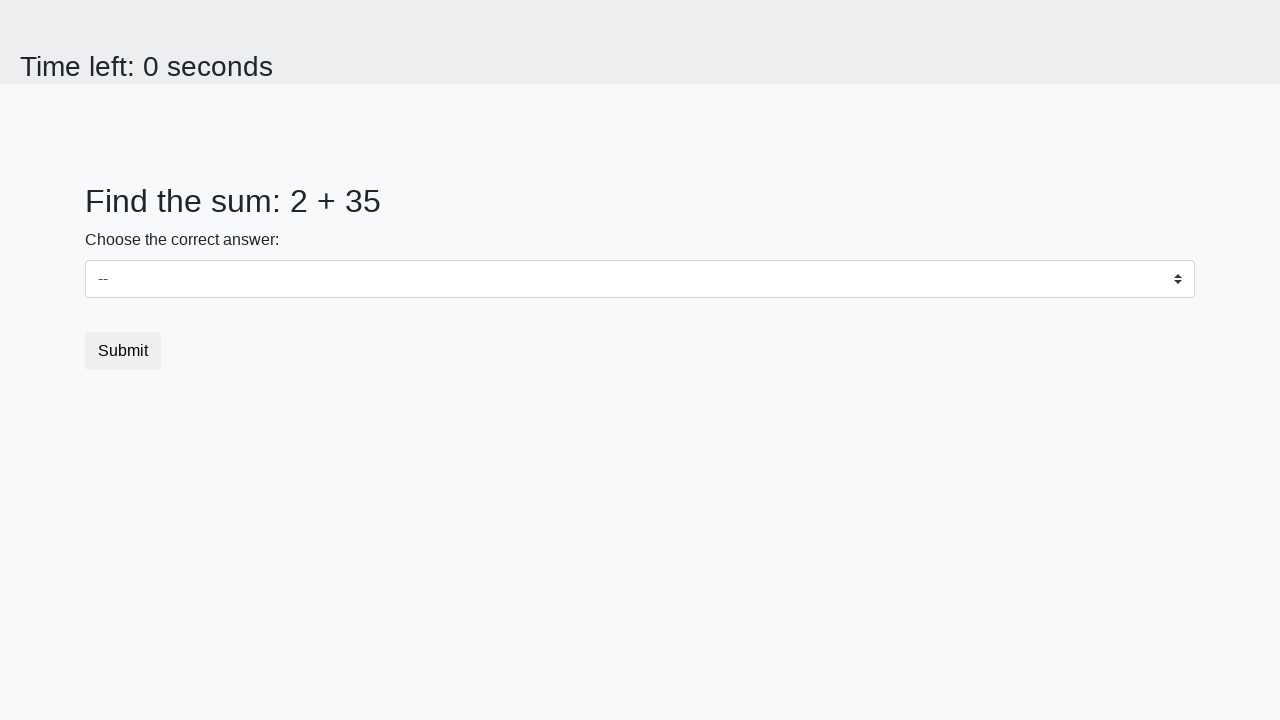

Retrieved second number from page
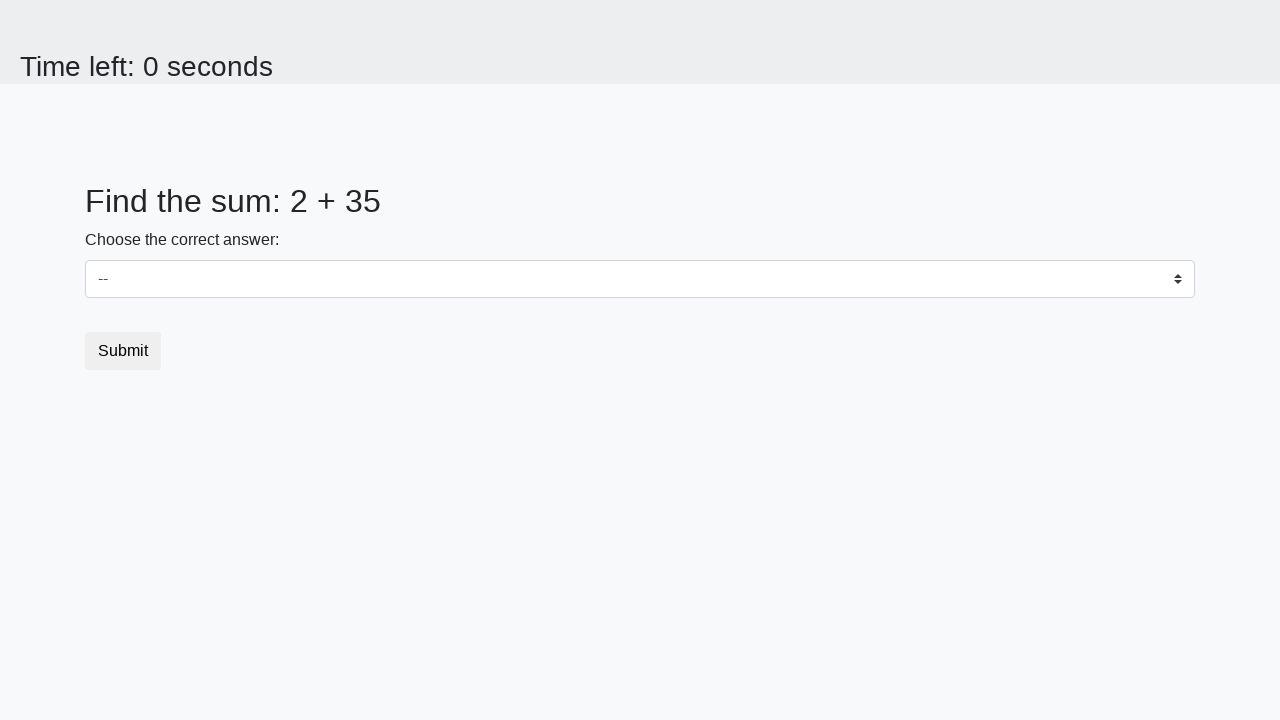

Calculated sum: 2 + 35 = 37
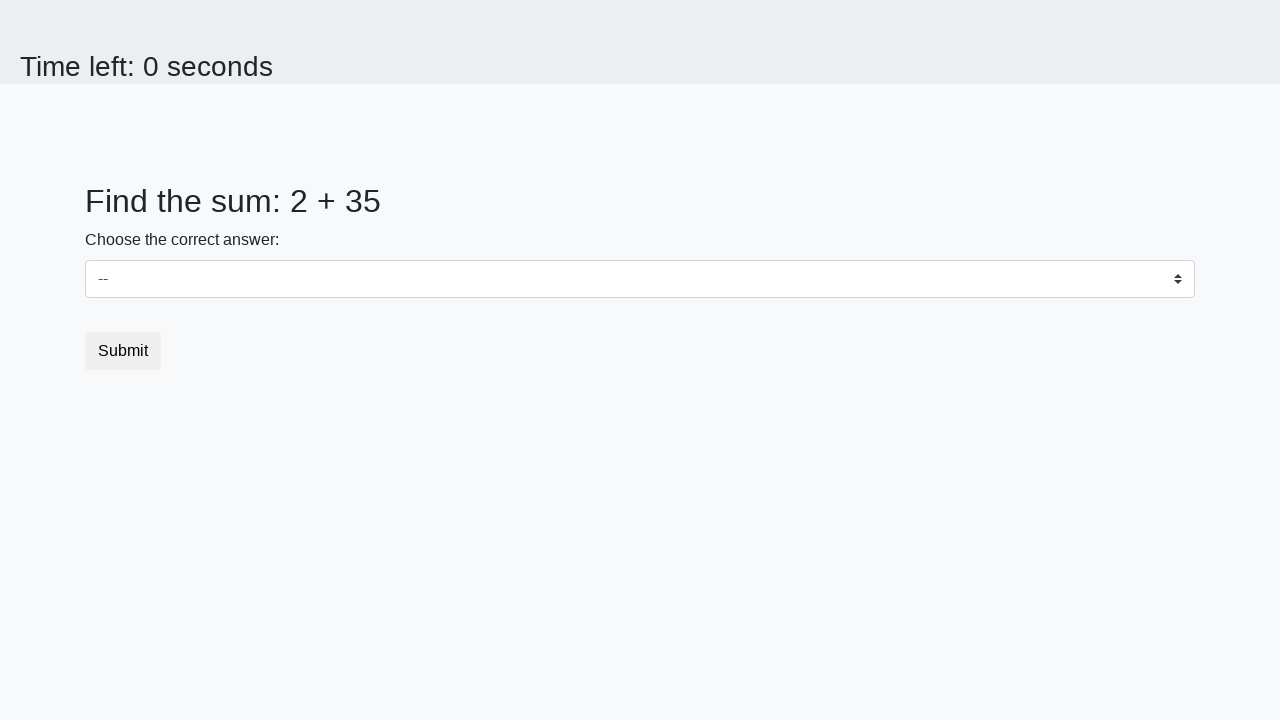

Selected 37 from dropdown menu on #dropdown
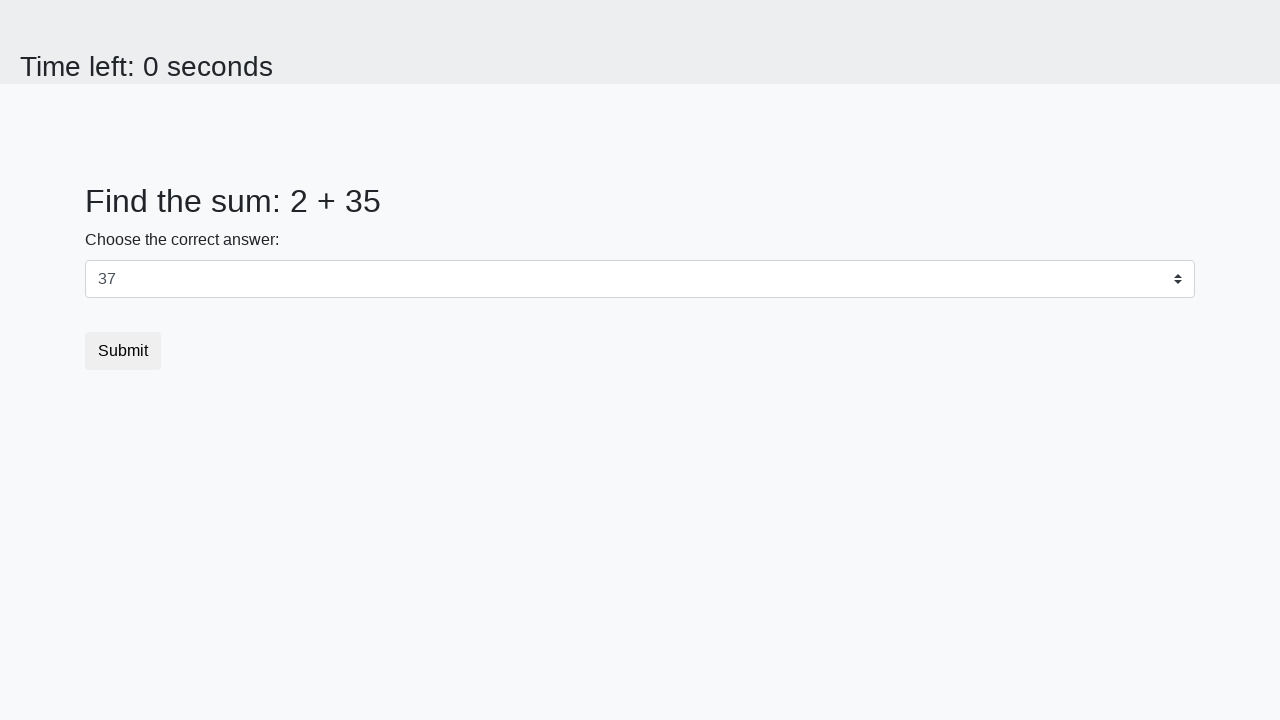

Clicked submit button at (123, 351) on [type='submit']
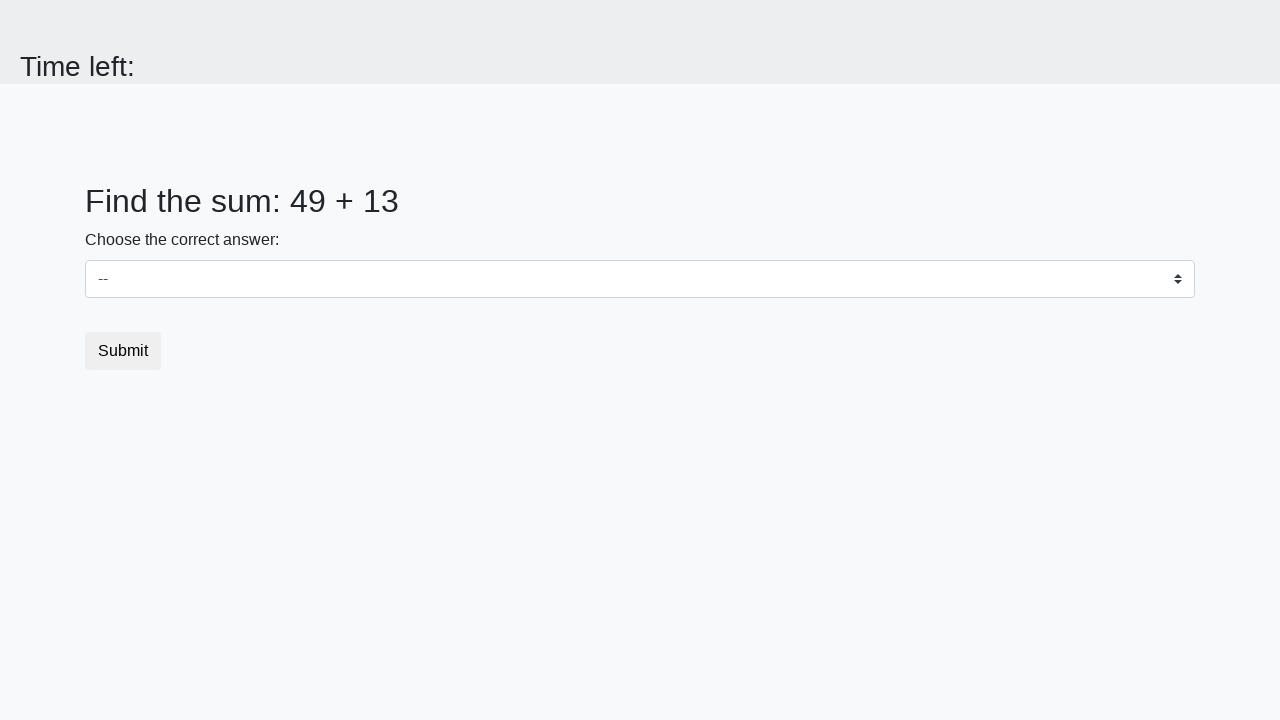

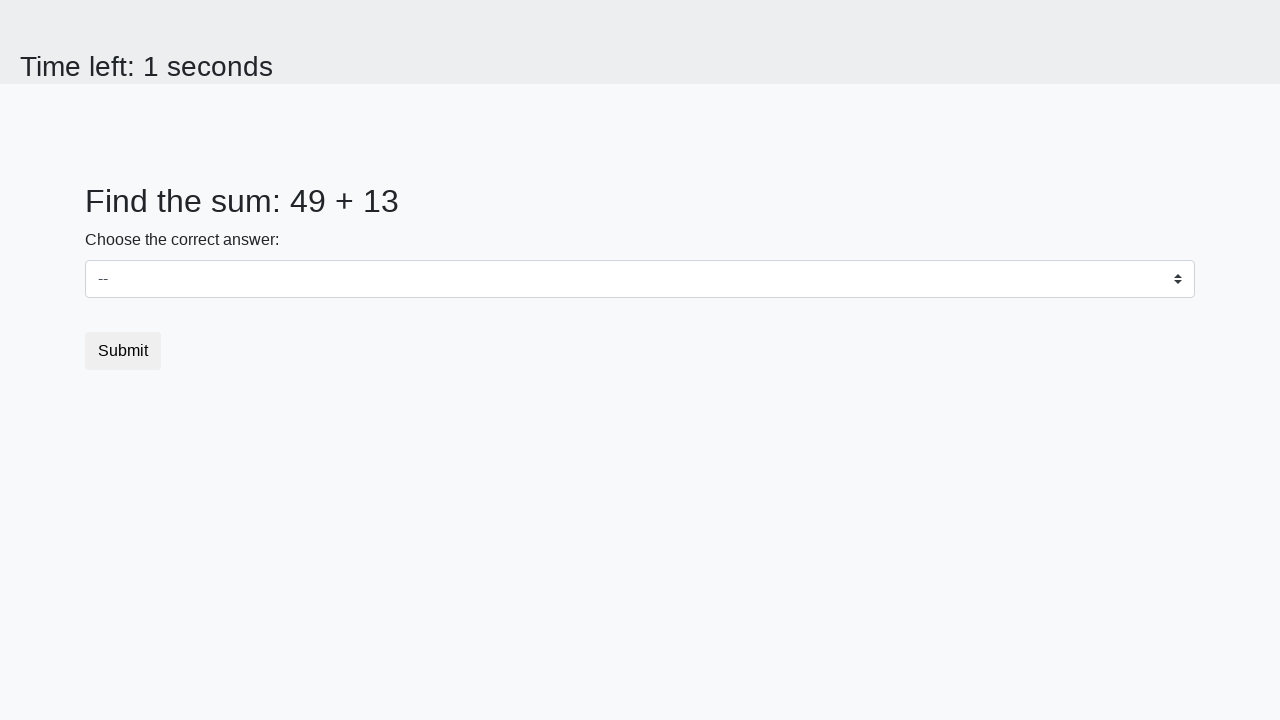